Tests API request interception by blocking images, then blocking stylesheets, and finally mocking an API response with custom book data on an e-commerce demo site.

Starting URL: https://danube-web.shop/

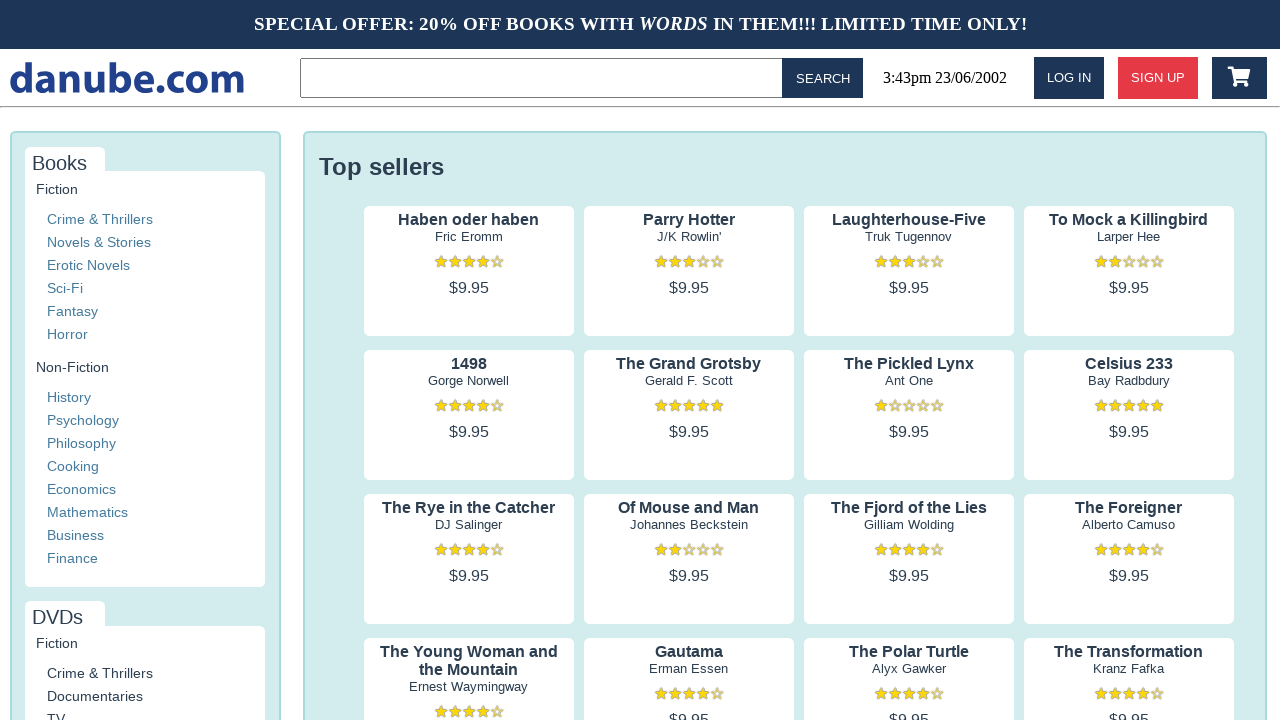

Set up route to block all image requests
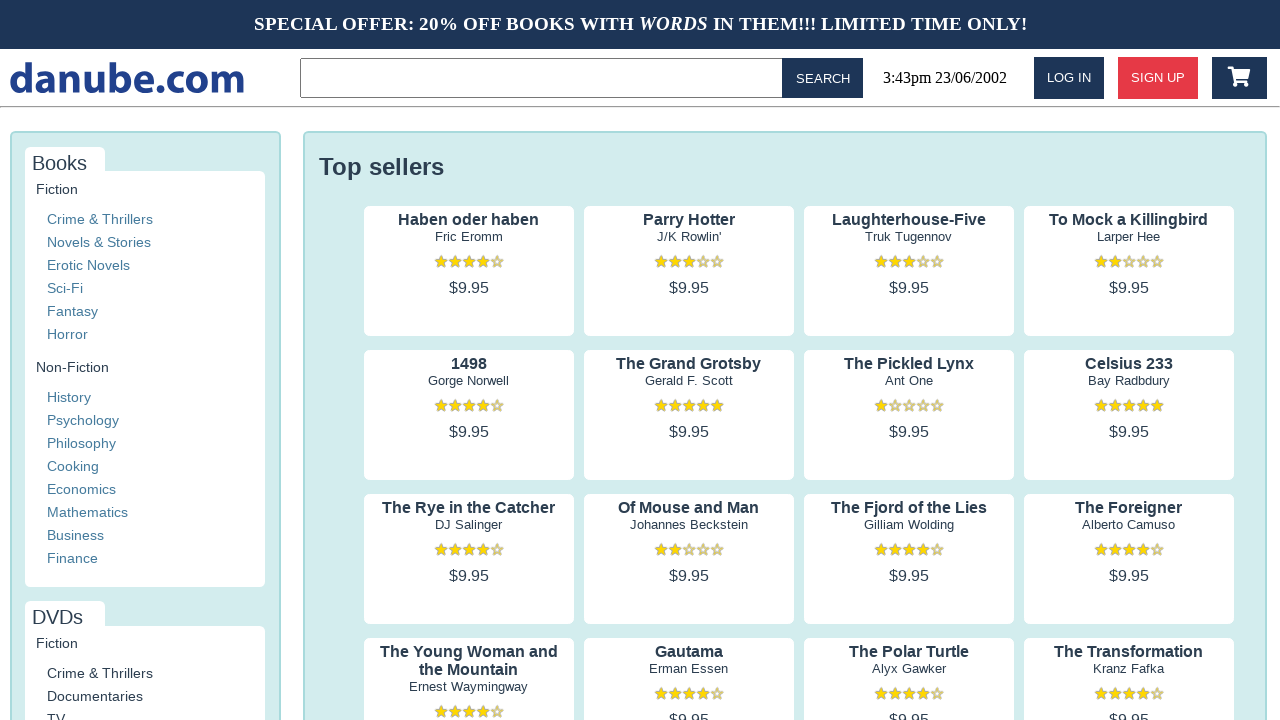

Waited for page to reach networkidle state
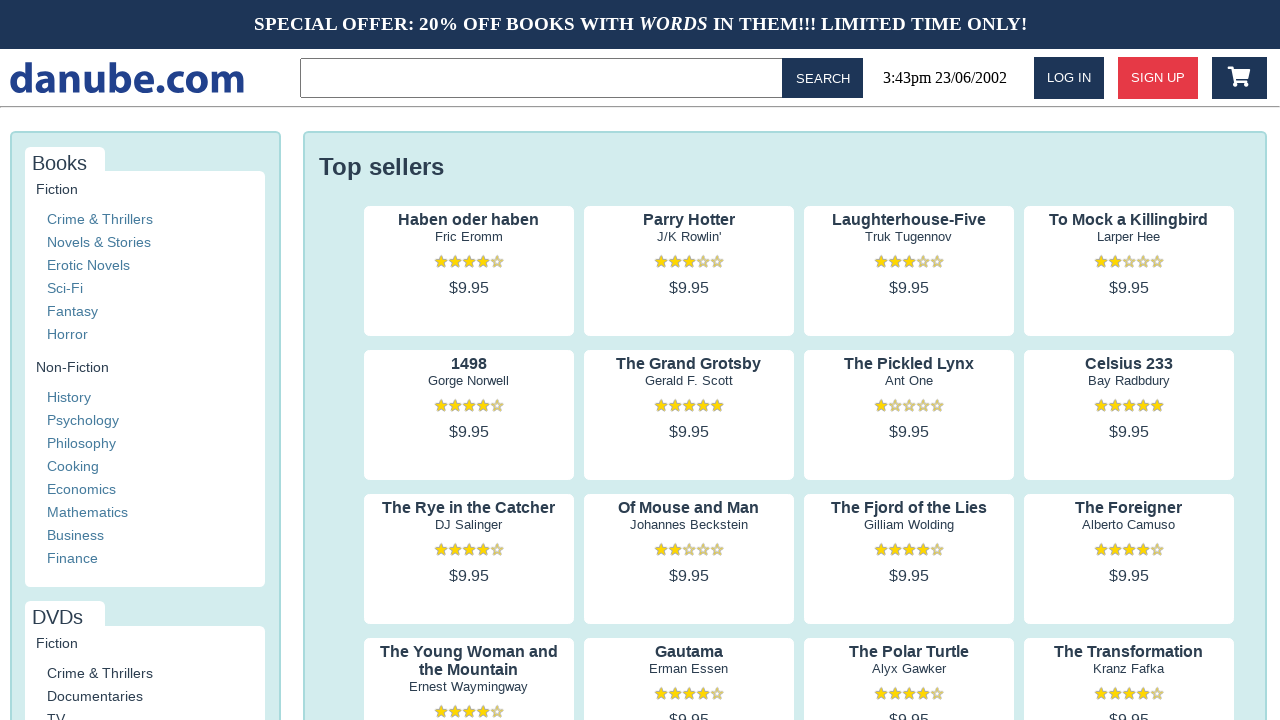

Set up route to block all CSS stylesheet requests
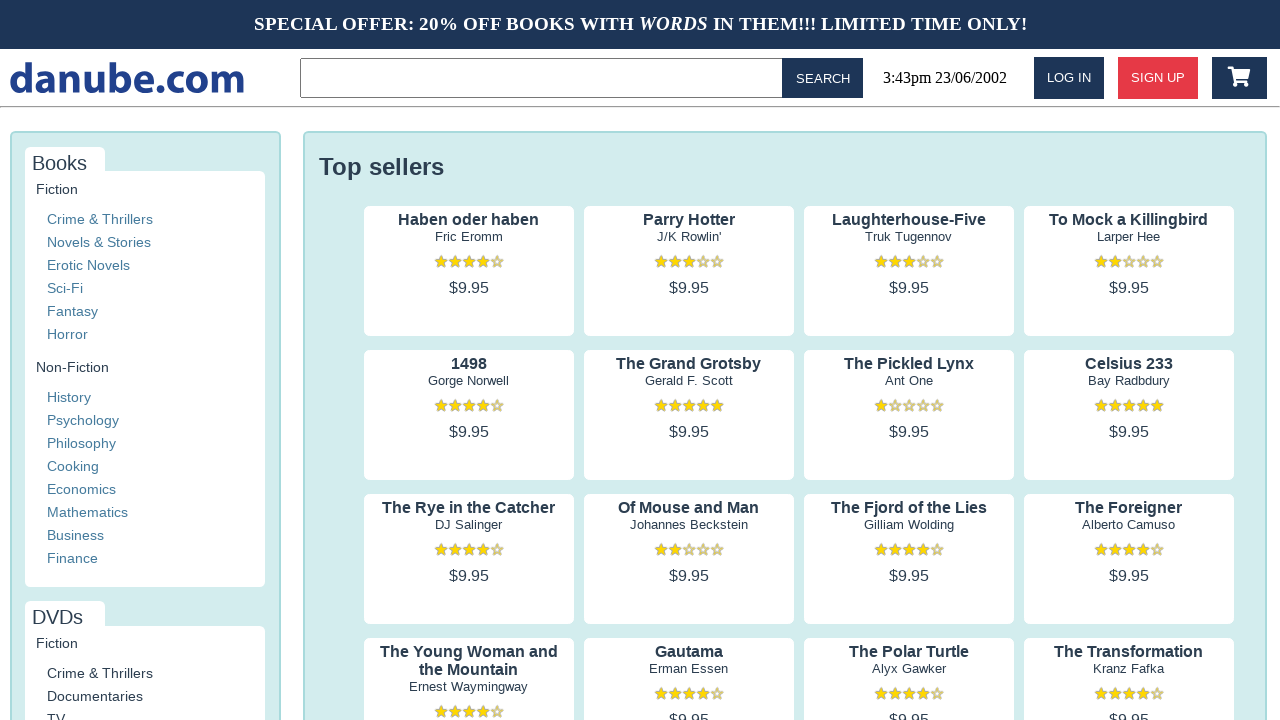

Navigated to https://danube-web.shop/
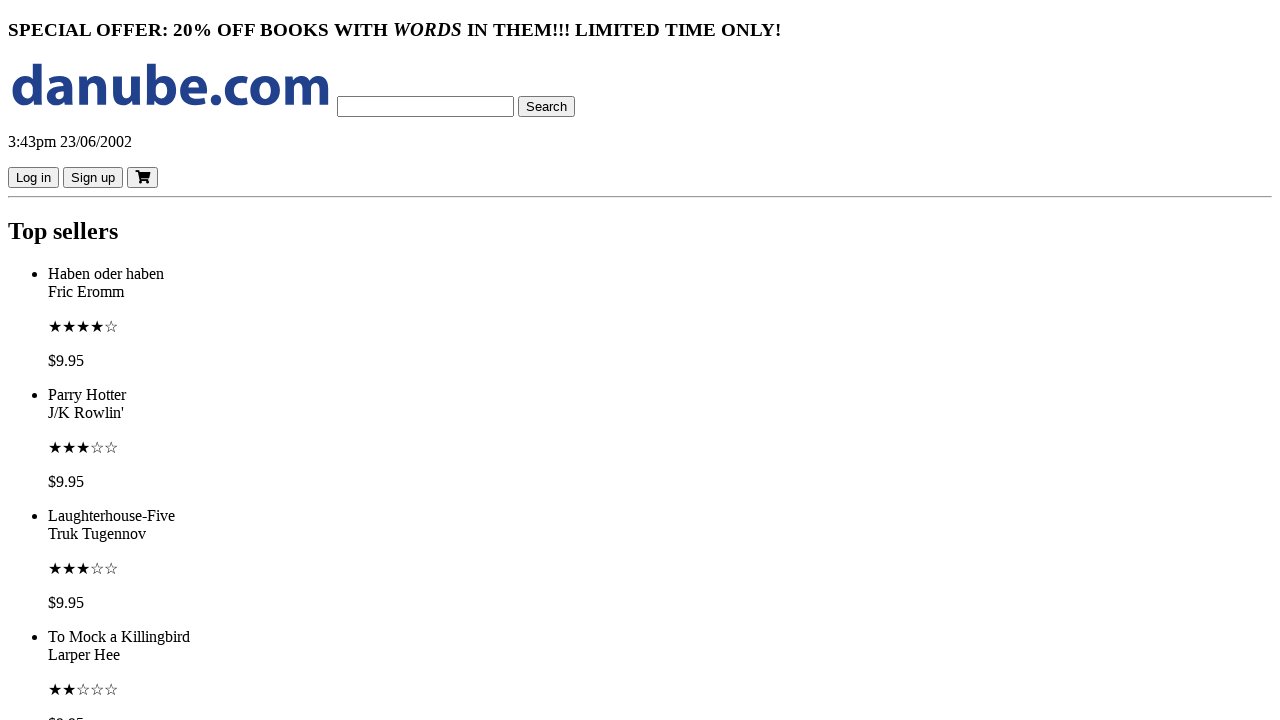

Waited for page to reach networkidle state after applying route rules
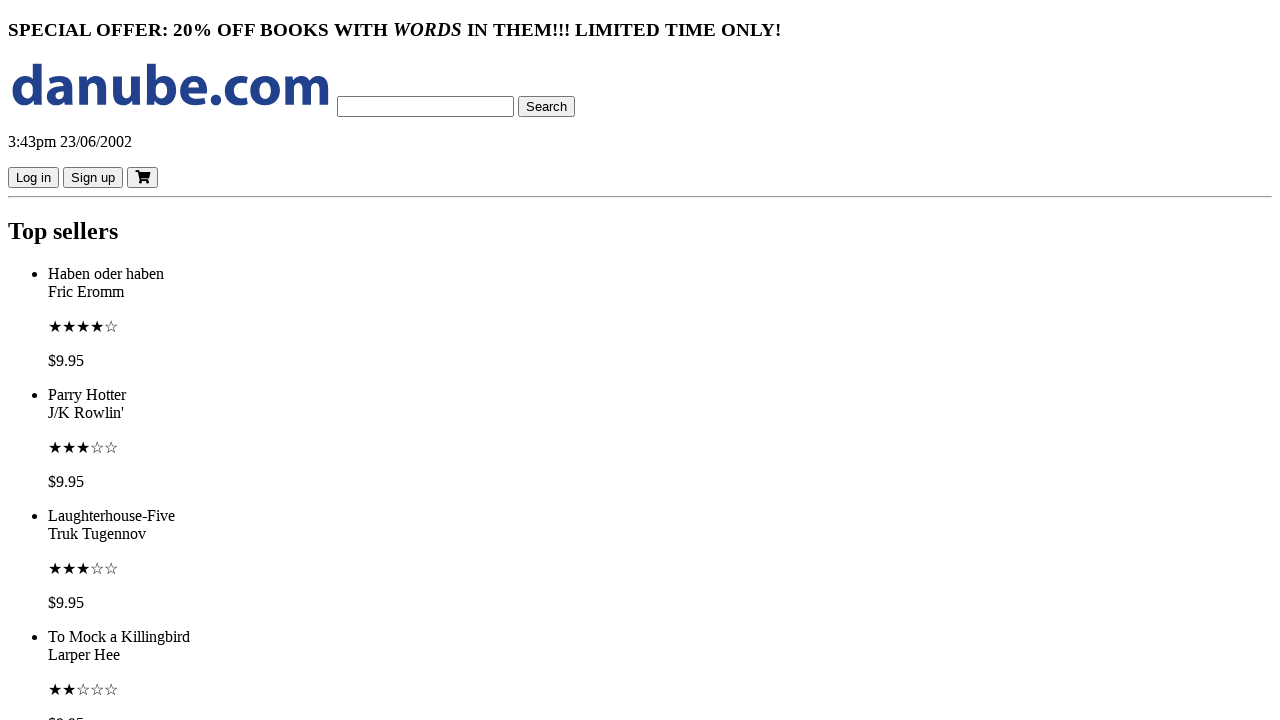

Set up route to mock books API endpoint with custom response data
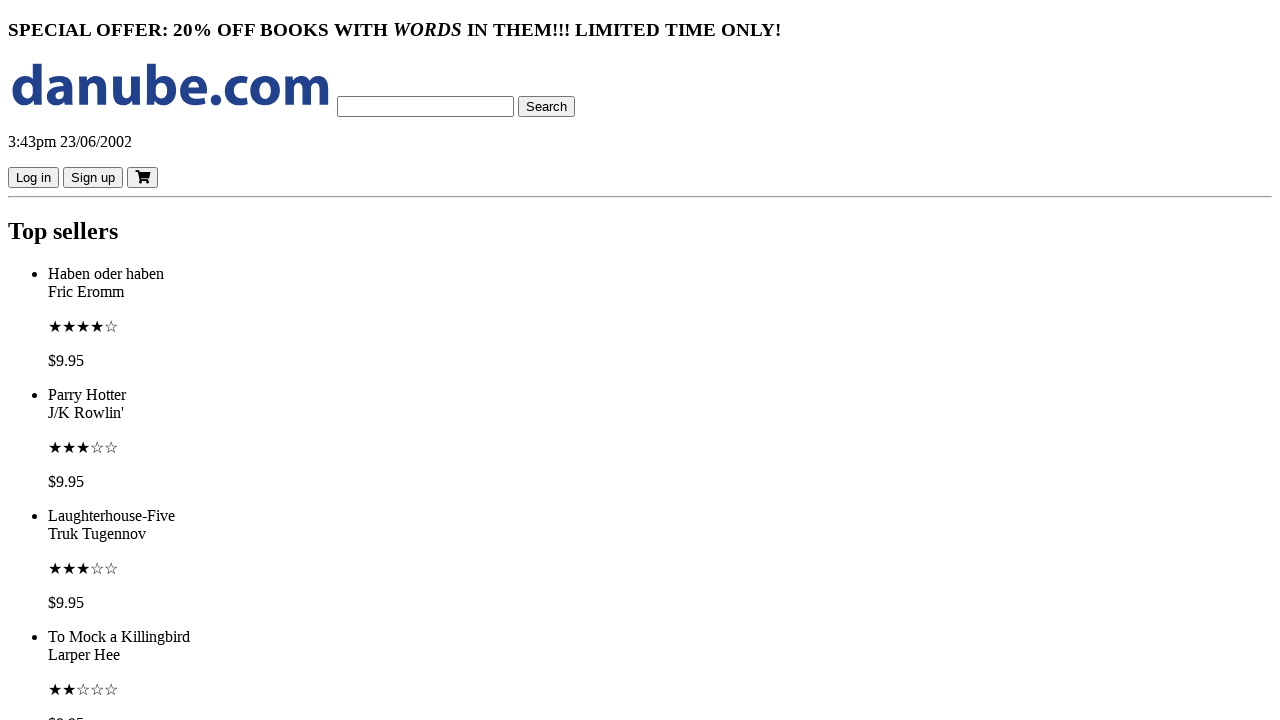

Reloaded page to display mocked API data
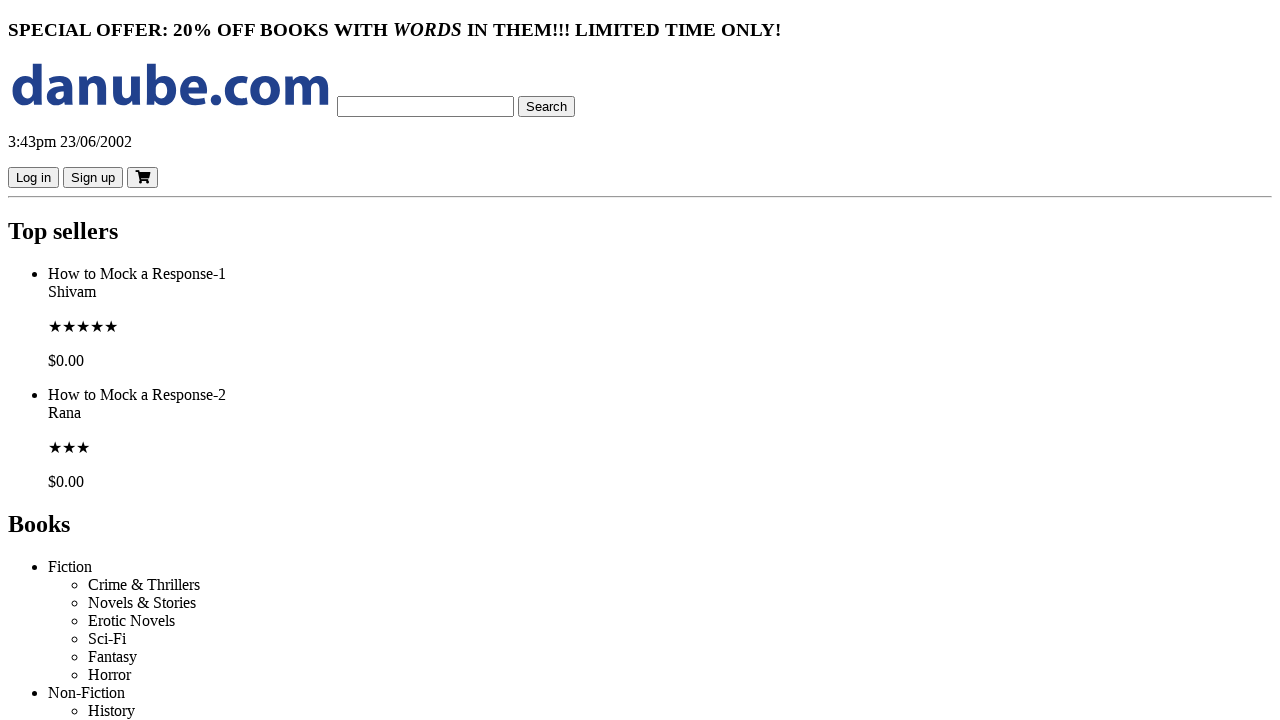

Waited for page to reach networkidle state after reload
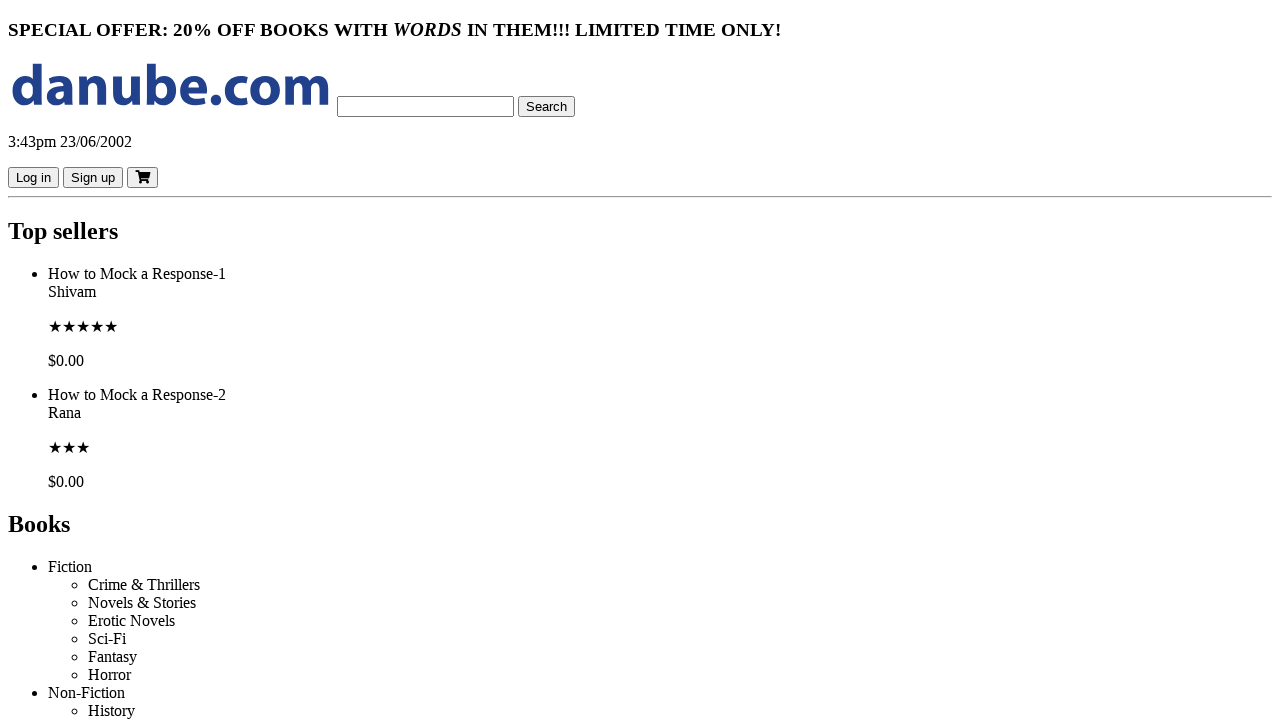

Verified mocked book content 'How to Mock a Response-1' appears on page
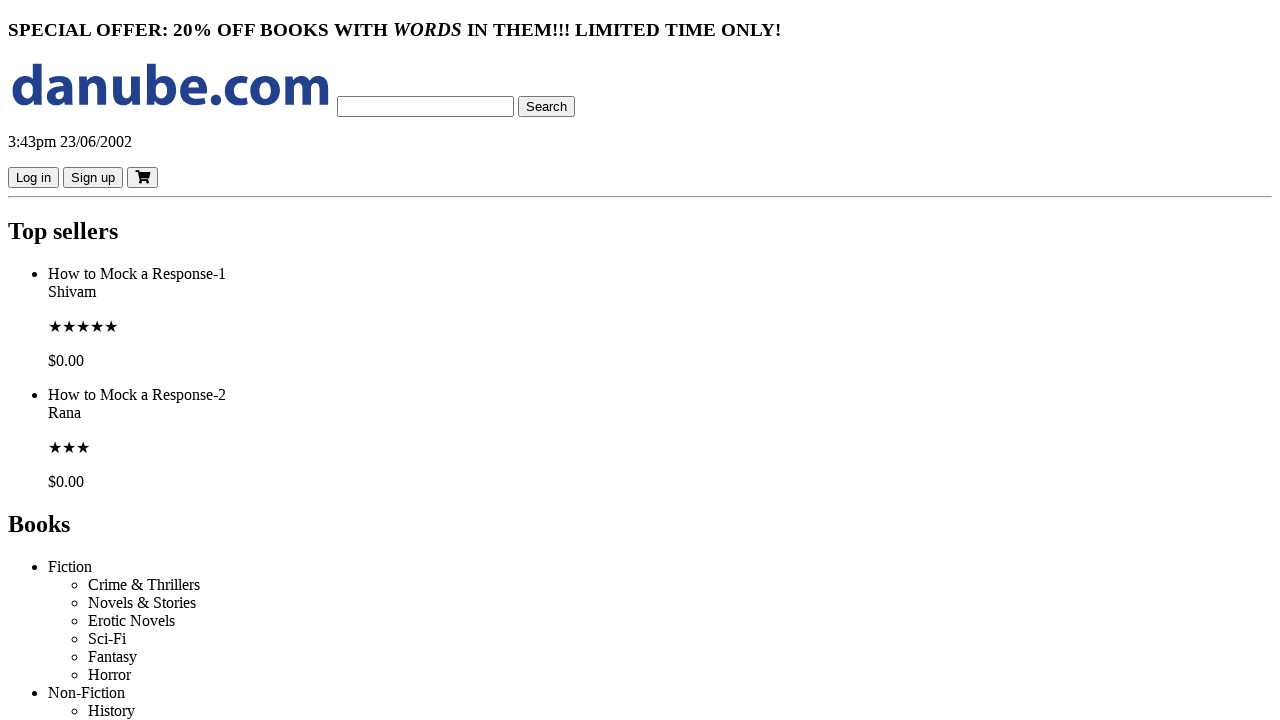

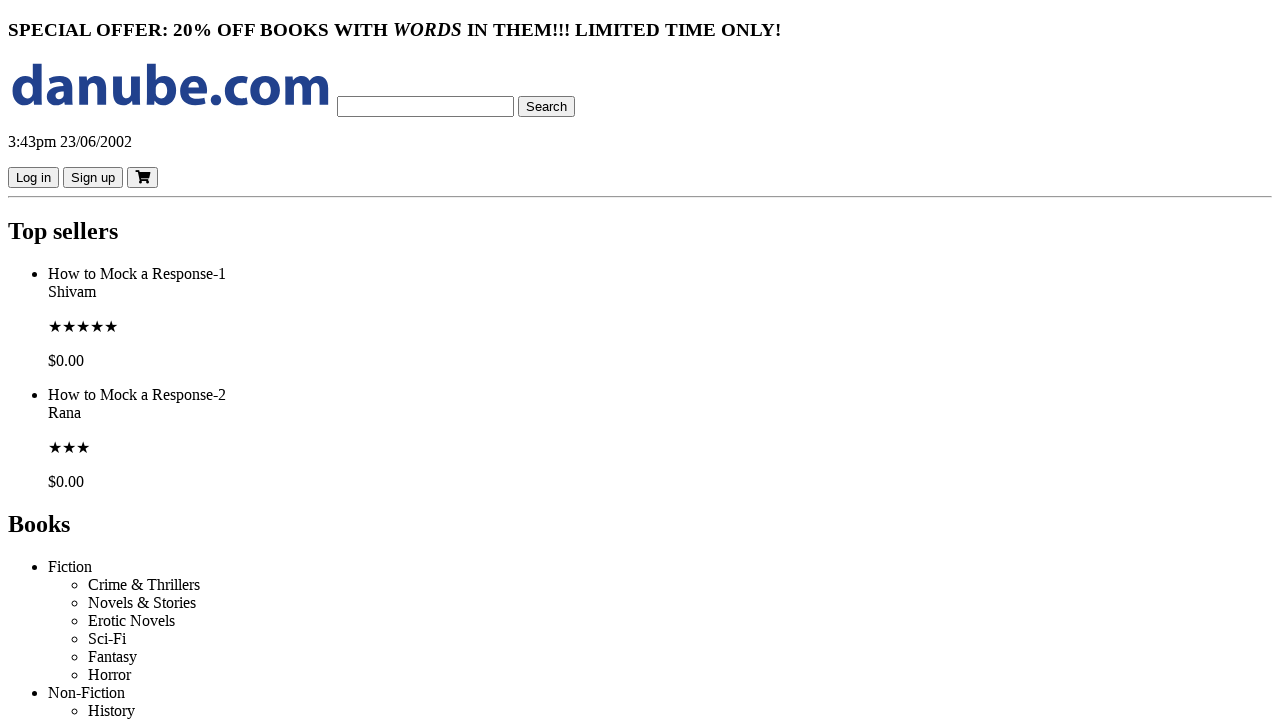